Tests a loading images page by waiting for an image with id "award" to appear on the page, verifying that lazy-loaded or dynamically loaded images are properly displayed.

Starting URL: https://bonigarcia.dev/selenium-webdriver-java/loading-images.html

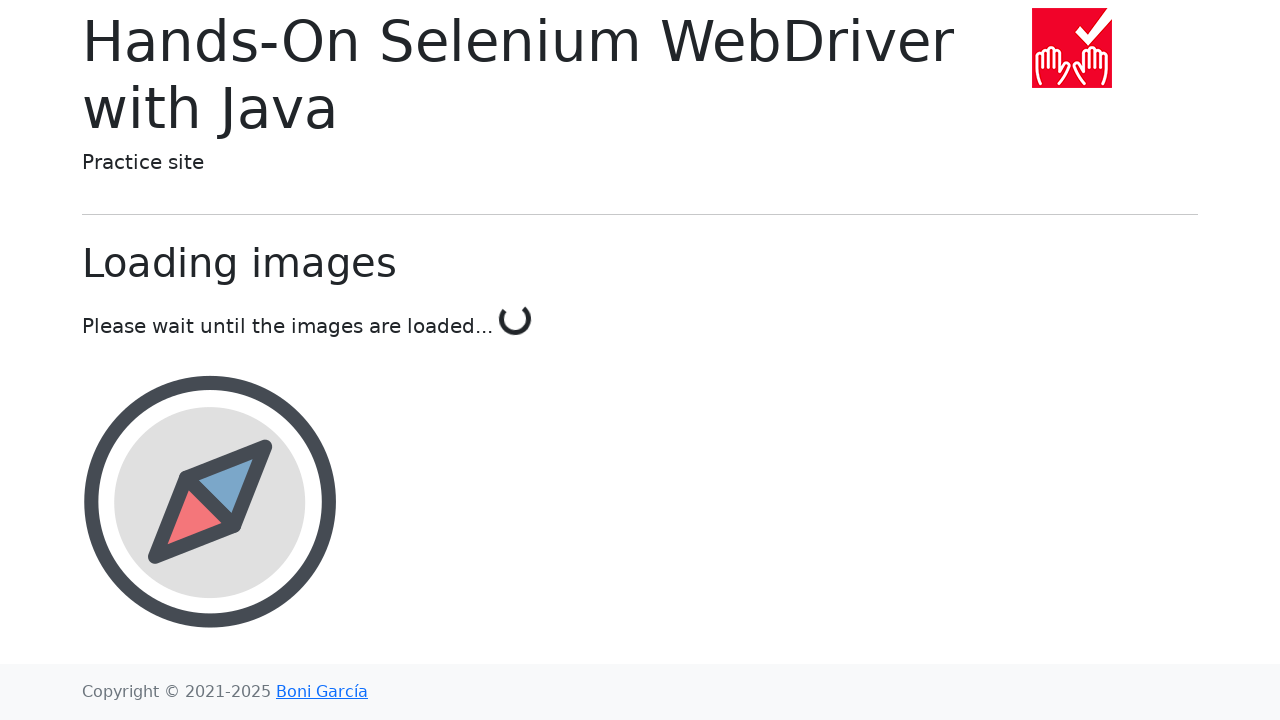

Waited for image with id 'award' to appear on the page
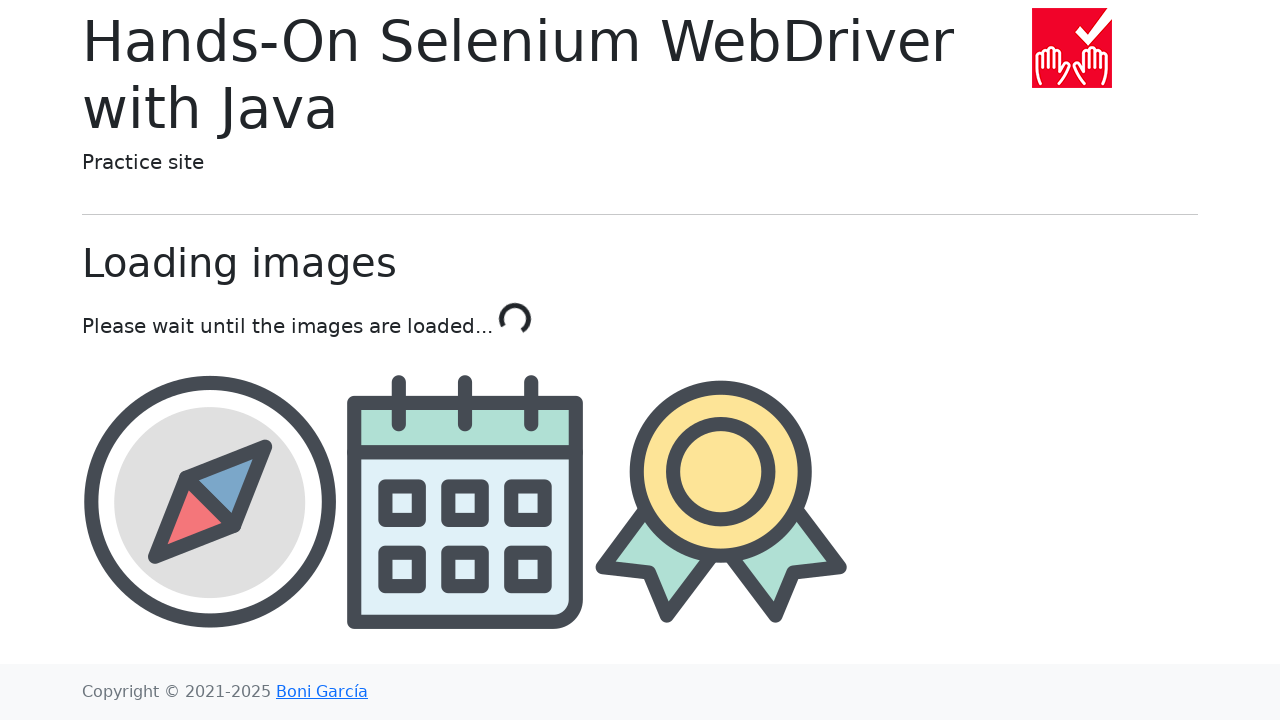

Located the award image element
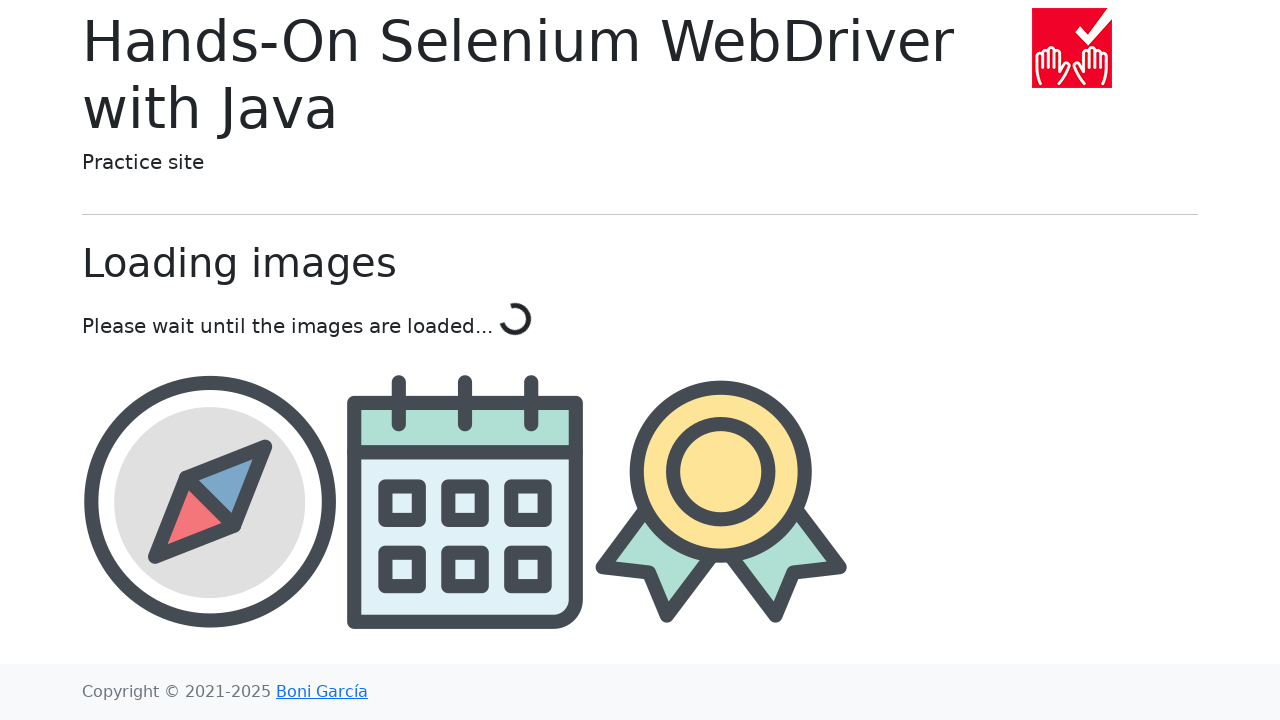

Verified the award image is visible on the page
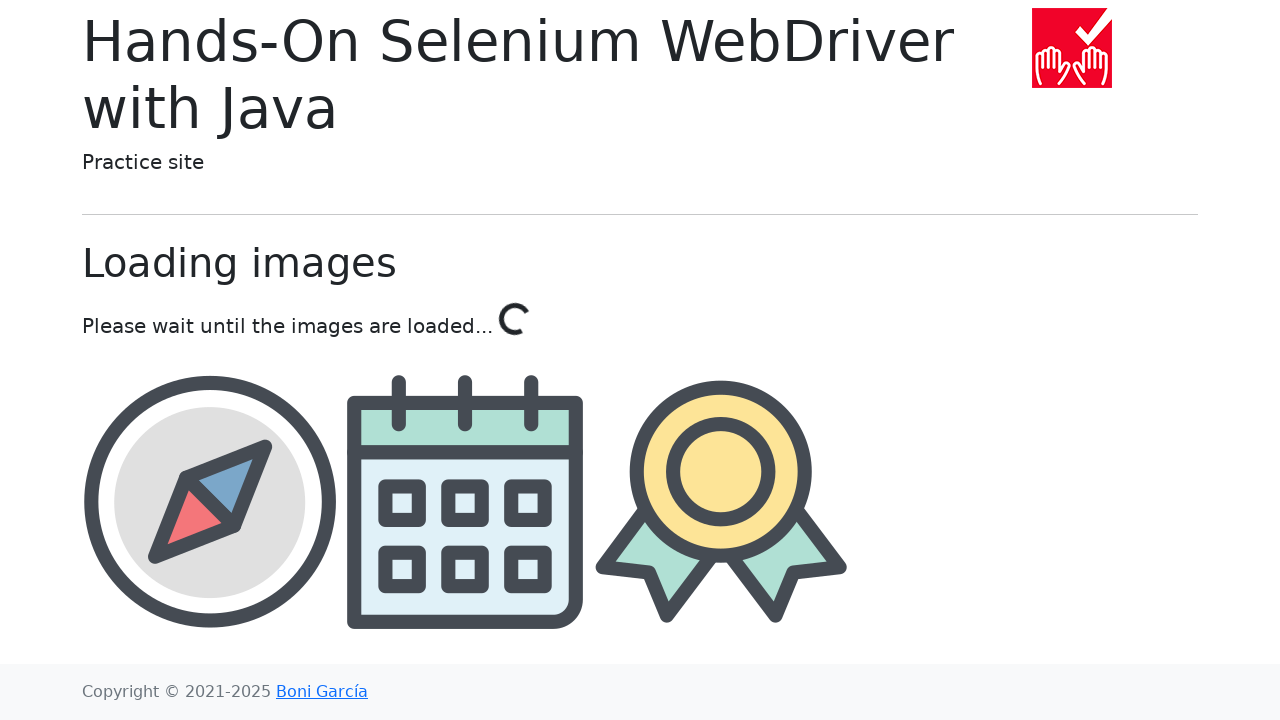

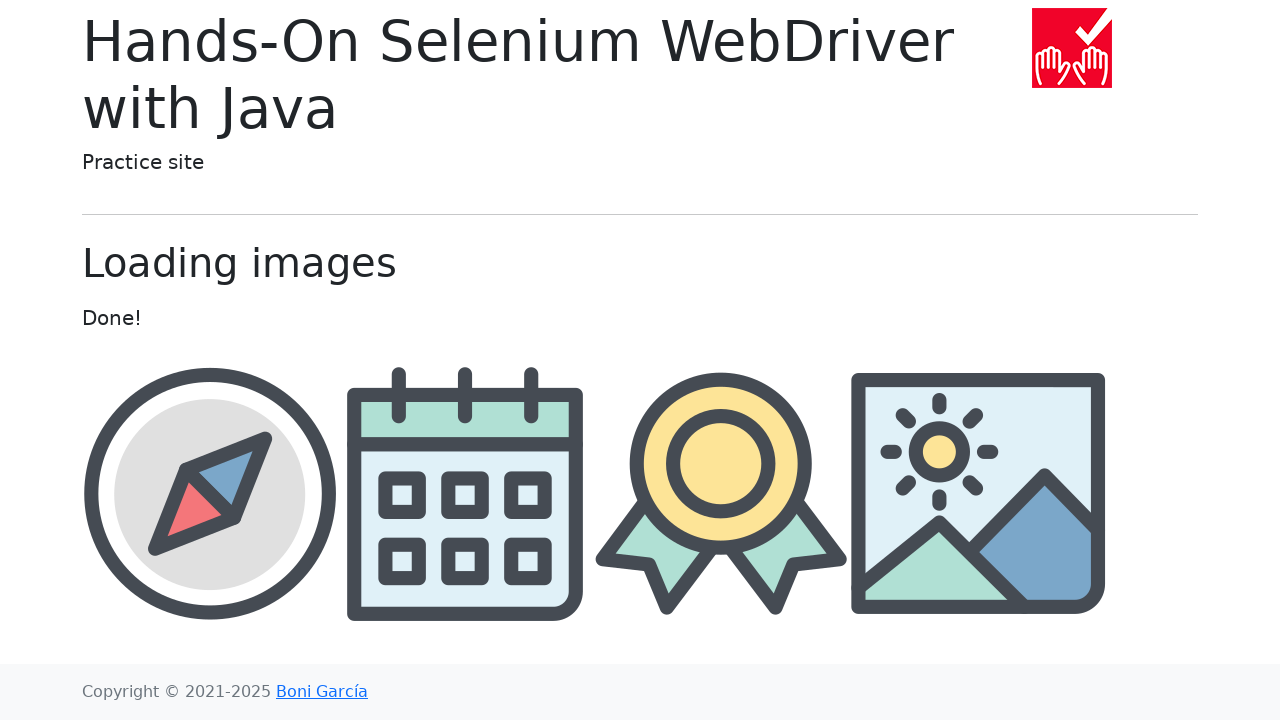